Tests the recommended approach for Shadow DOM access by using the shadow_root property to locate and verify shadow content text

Starting URL: http://watir.com/examples/shadow_dom.html

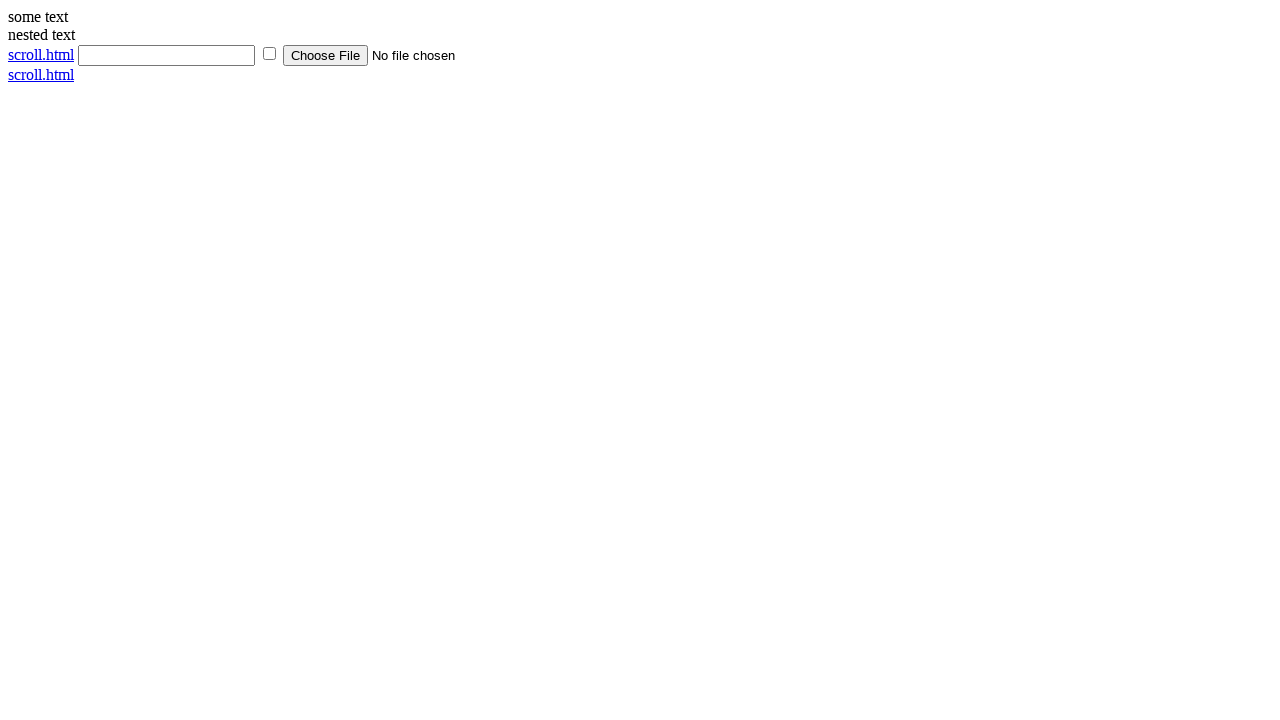

Navigated to Shadow DOM example page
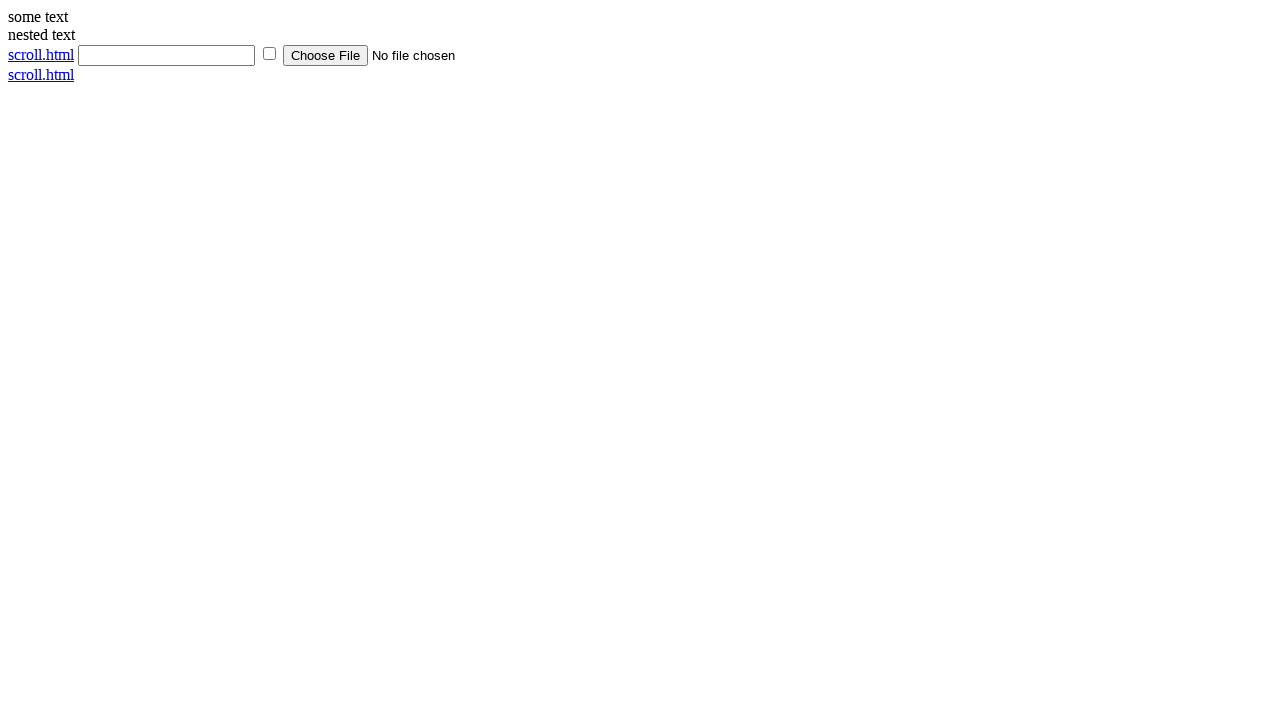

Located shadow host element
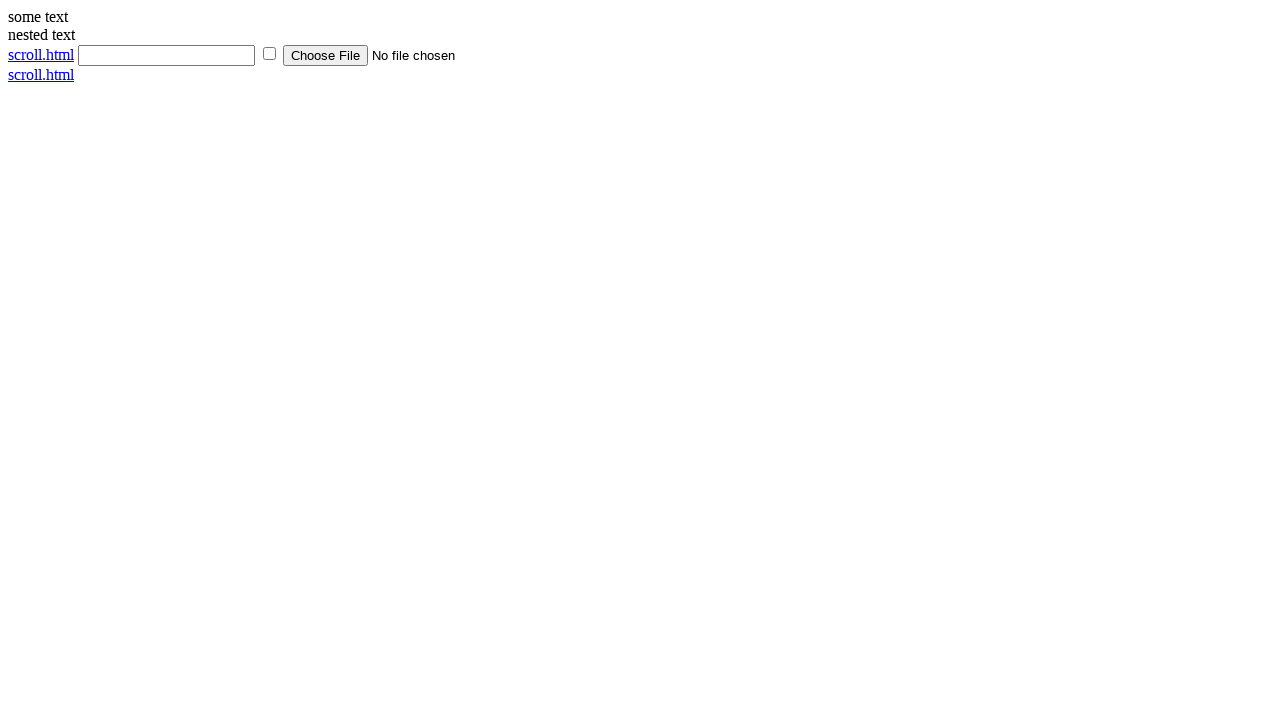

Accessed shadow content element using shadow DOM piercing
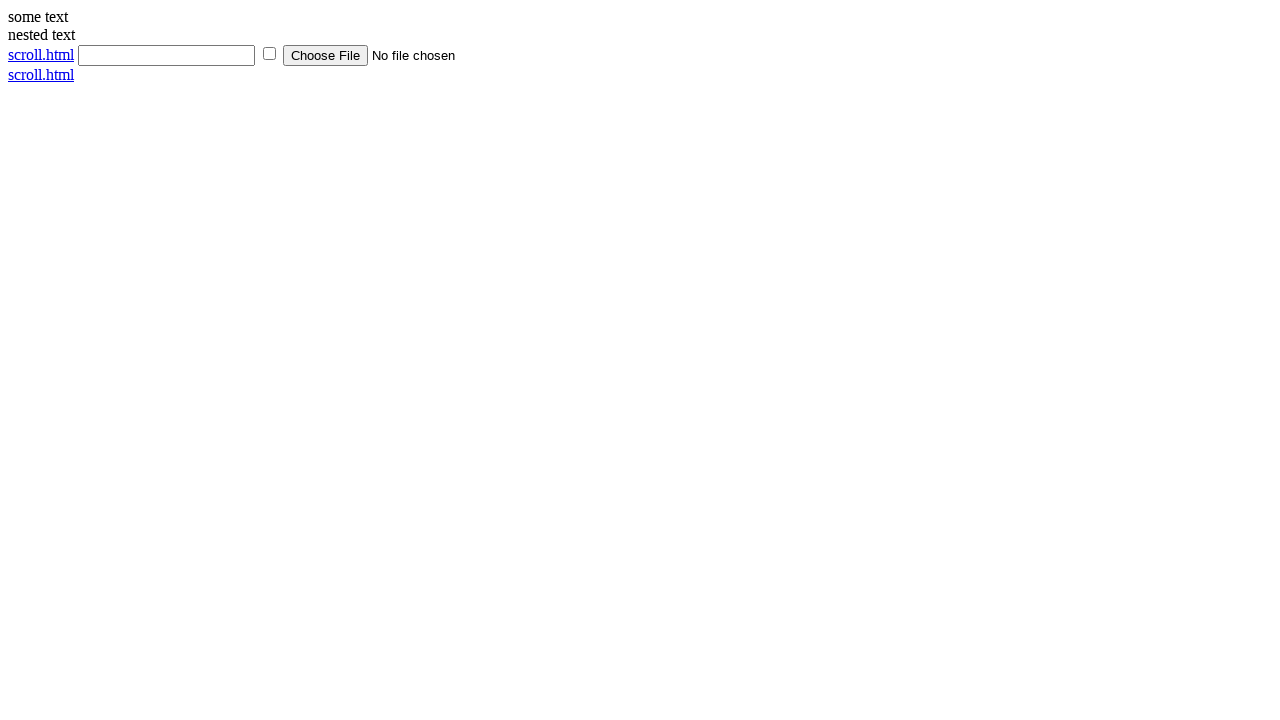

Verified shadow content text matches expected value 'some text'
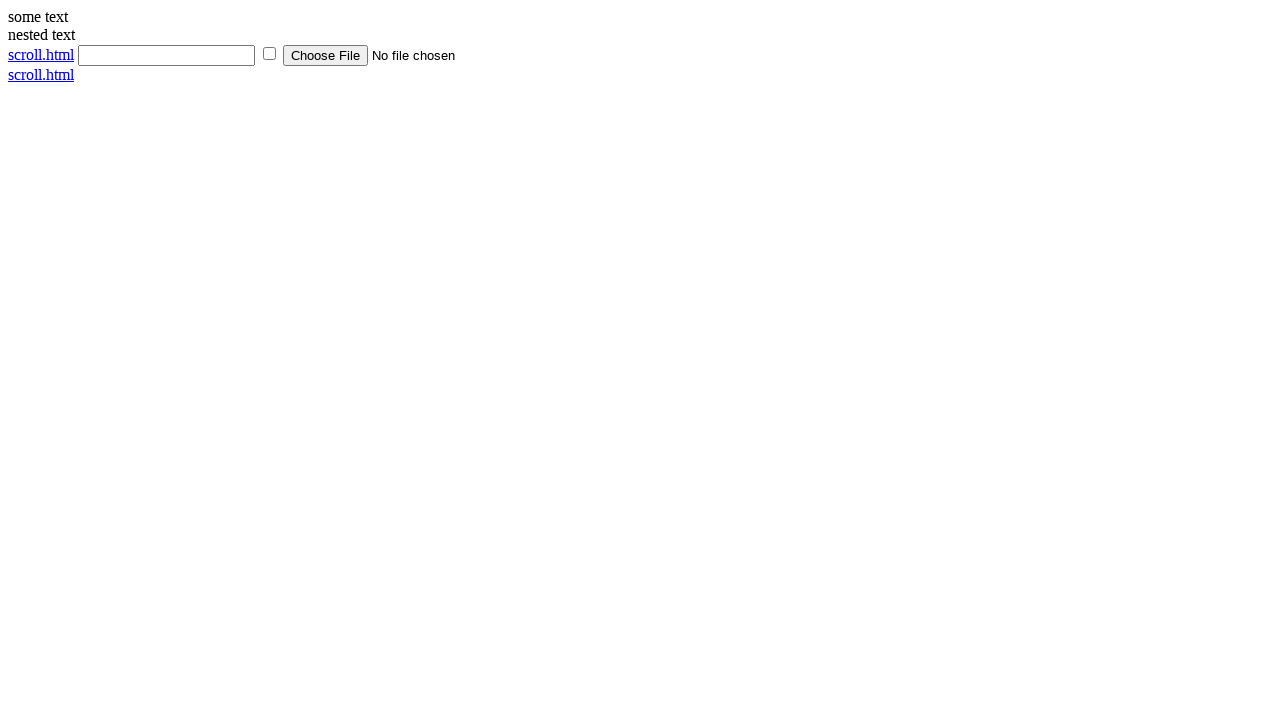

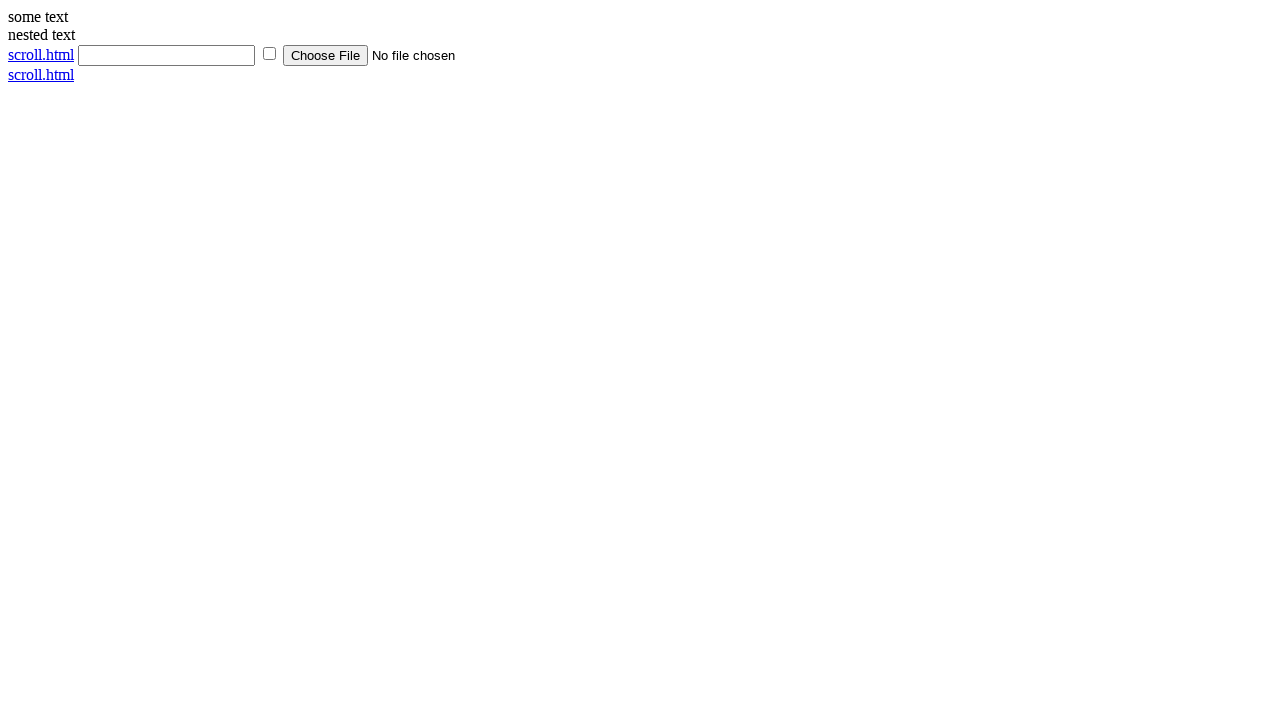